Tests window handling by clicking a button that opens a new window, switching to it, and verifying text content is displayed

Starting URL: https://skpatro.github.io/demo/links/

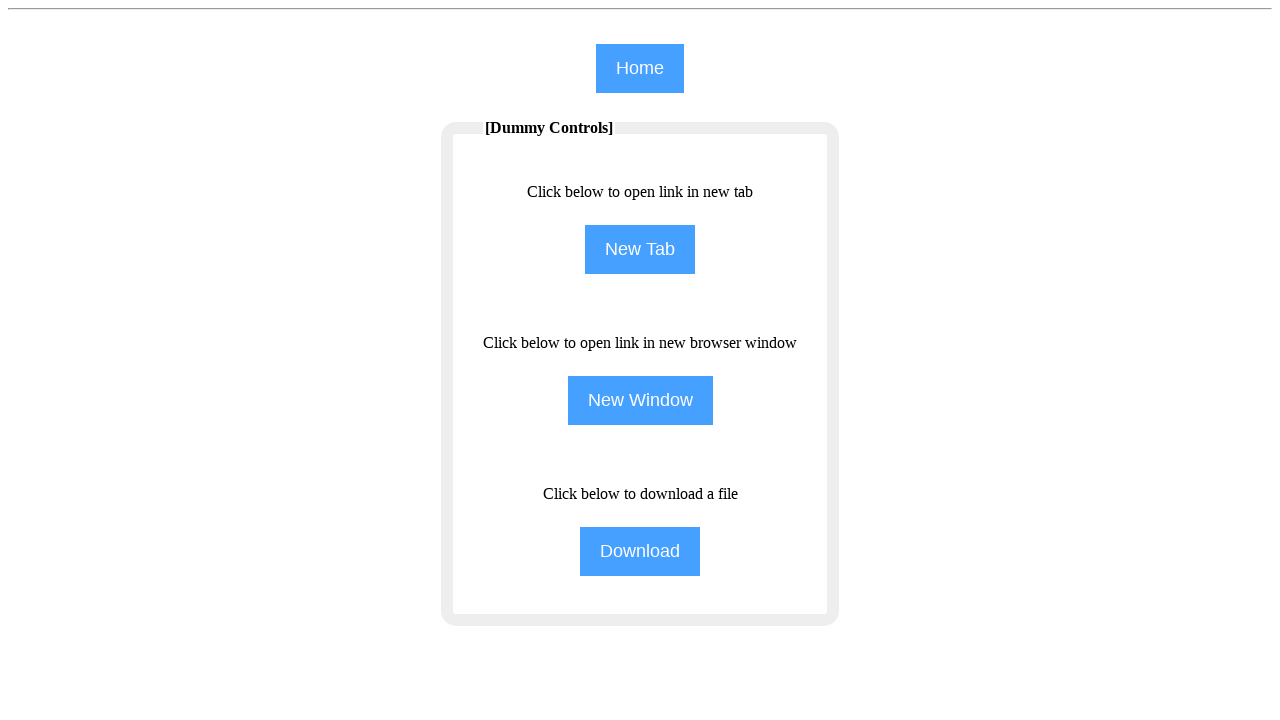

Clicked button to open new window at (640, 250) on (//input[@type='button'])[2]
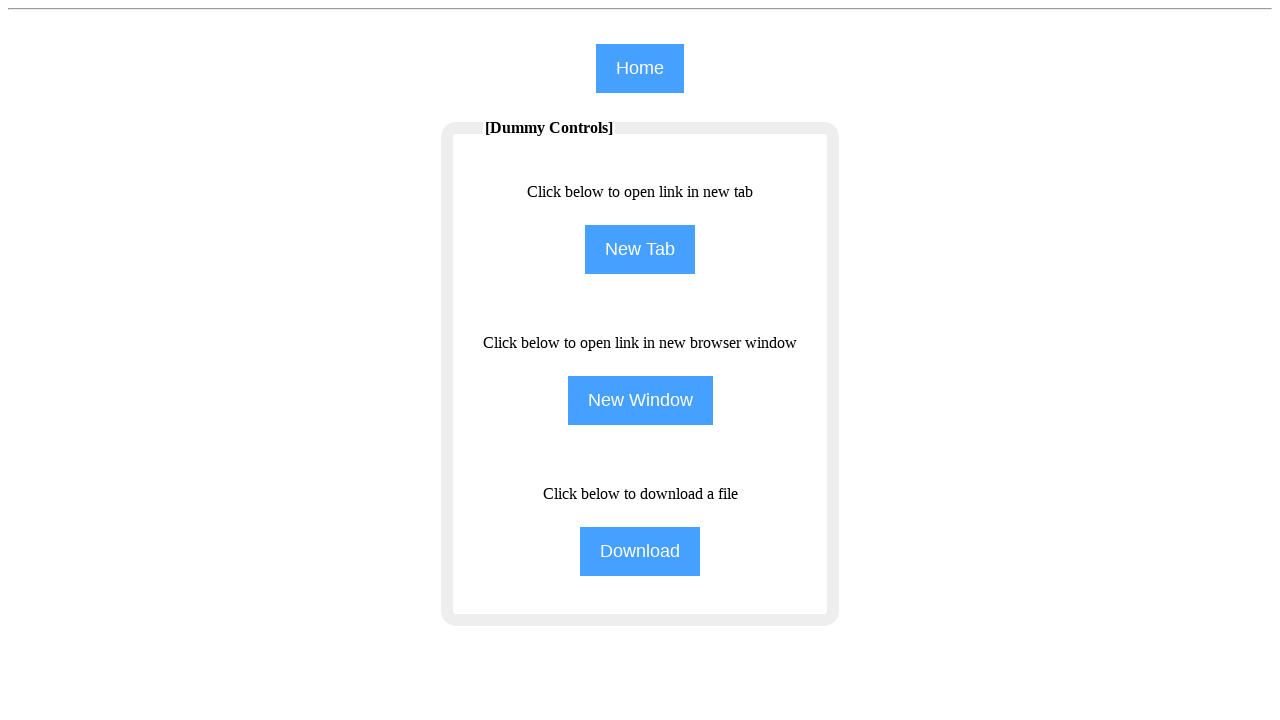

New window/tab opened and captured
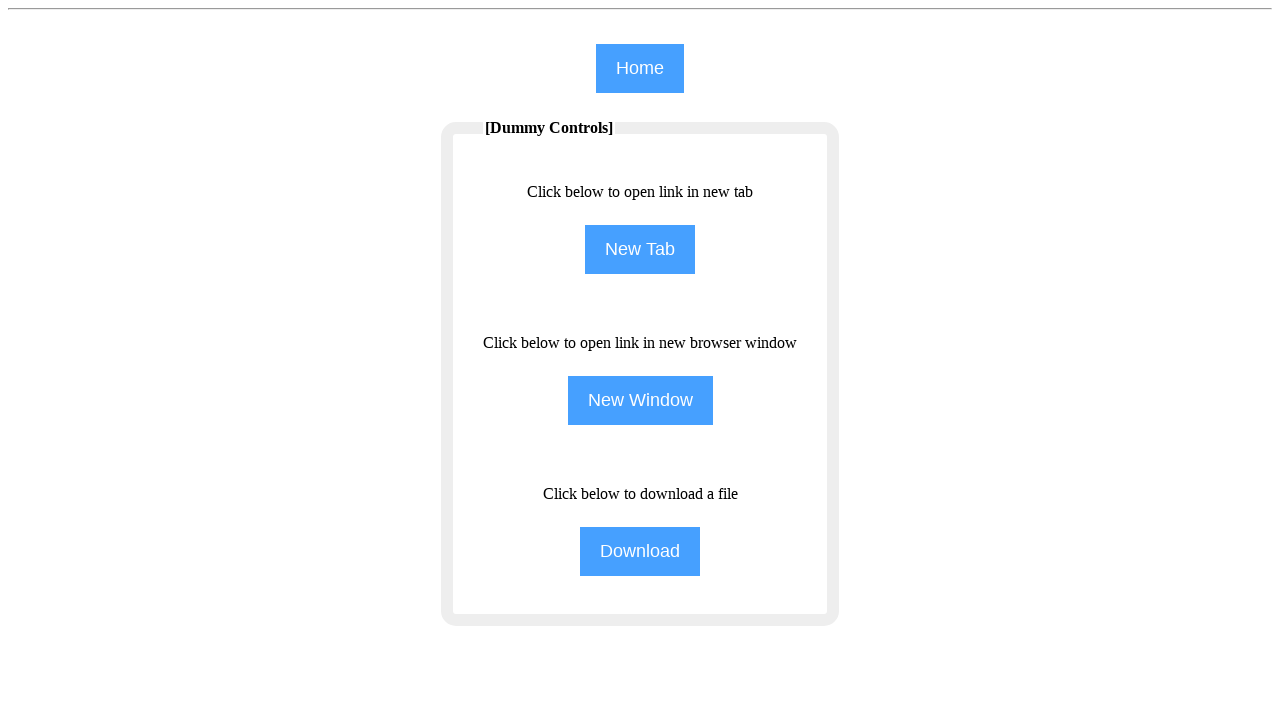

New page loaded successfully
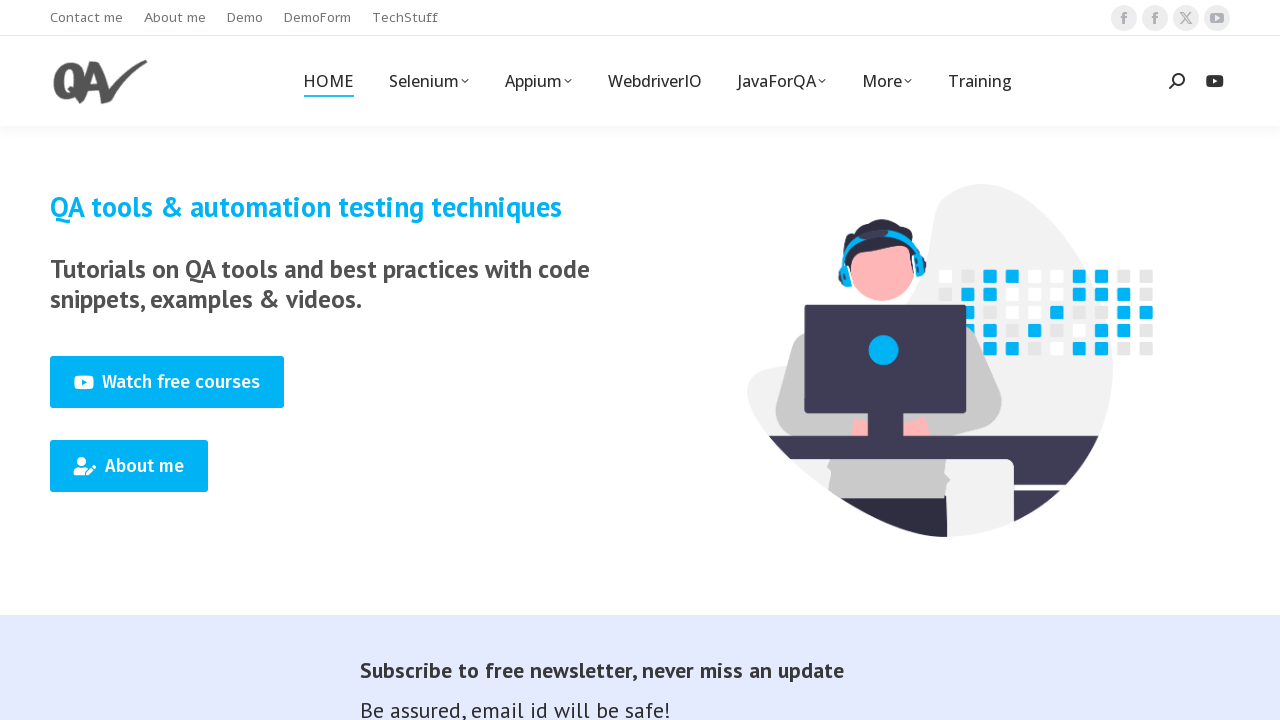

Verified 'Watch free courses' text is present on new page
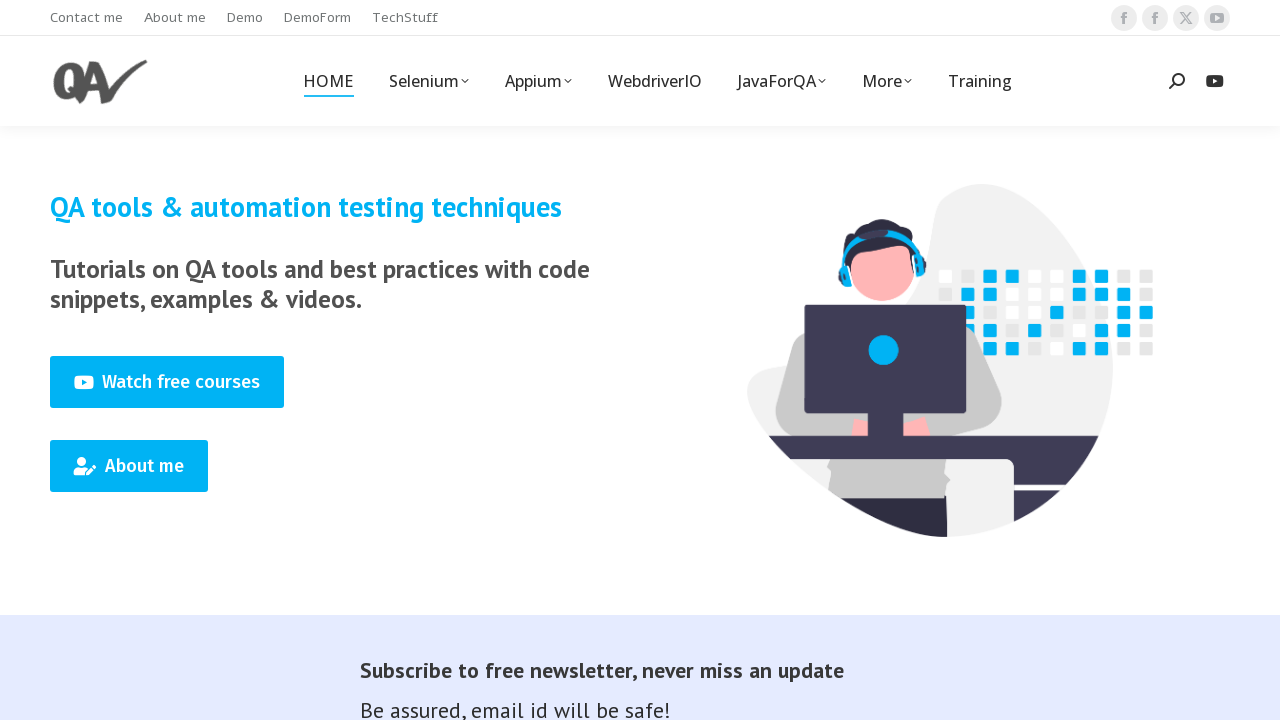

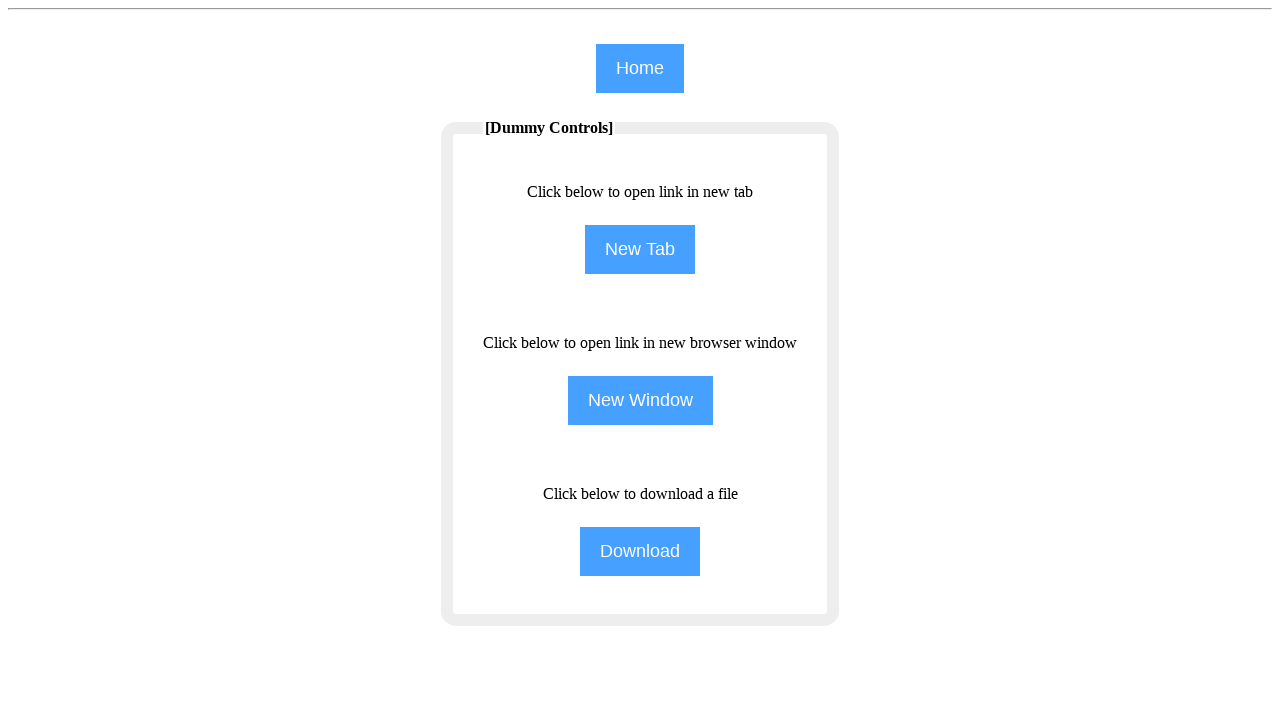